Tests that entered text is trimmed when saving edits

Starting URL: https://demo.playwright.dev/todomvc

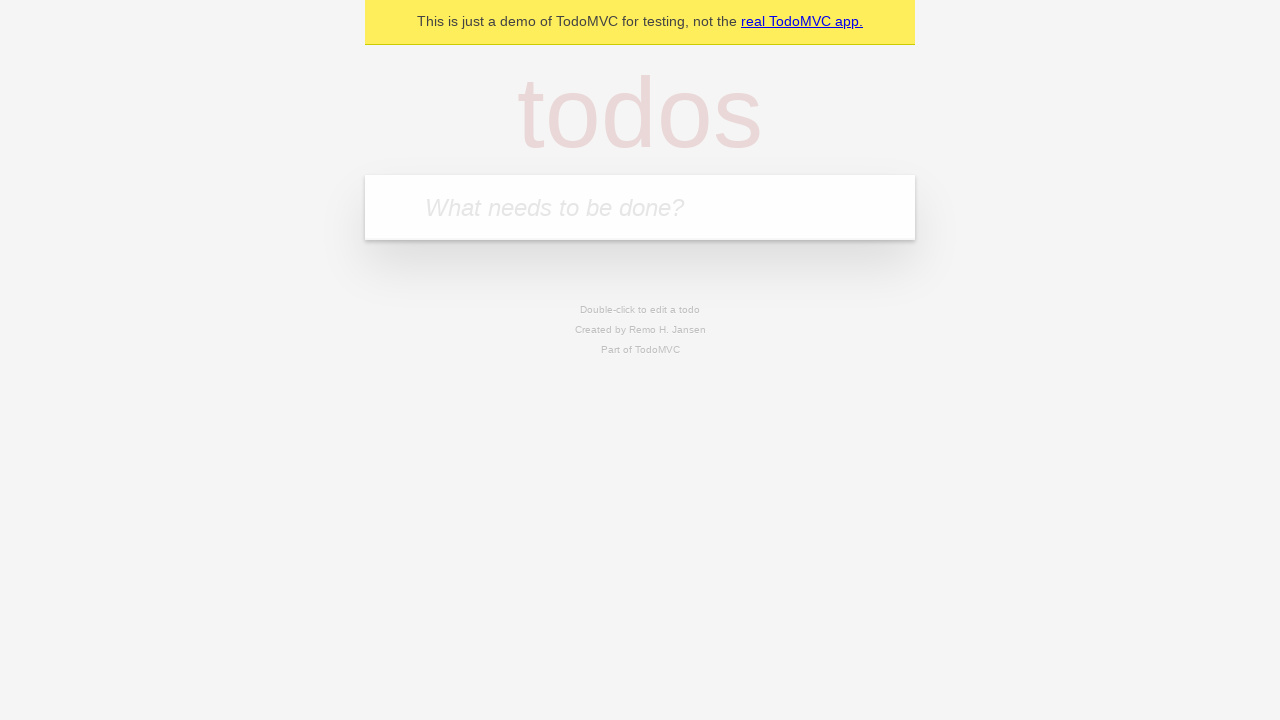

Navigated to TodoMVC demo application
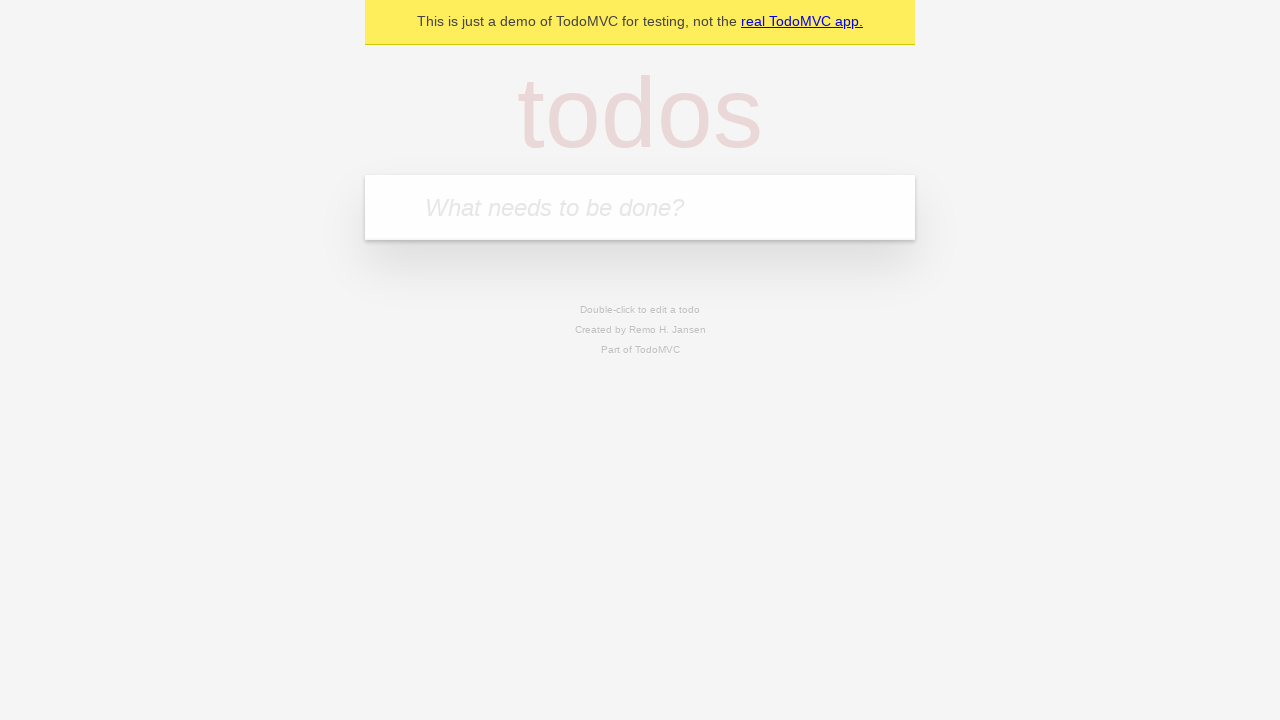

Filled new todo field with 'buy some cheese' on .new-todo
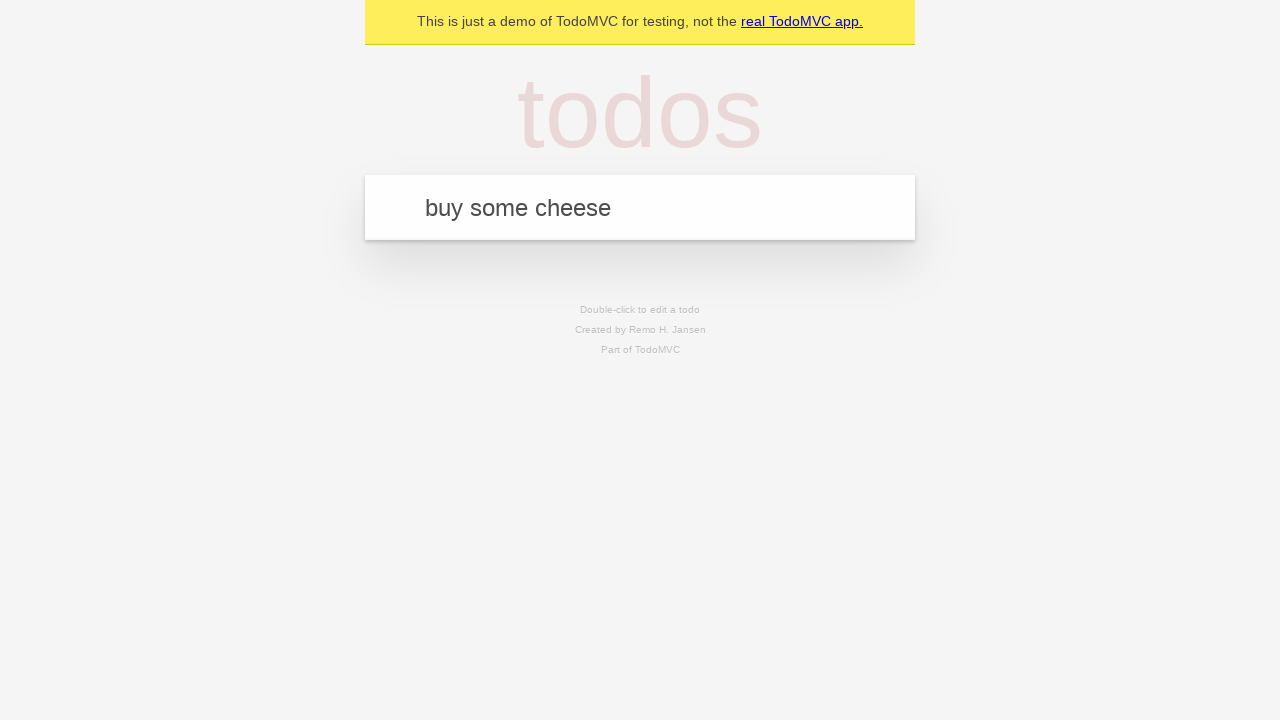

Pressed Enter to create first todo on .new-todo
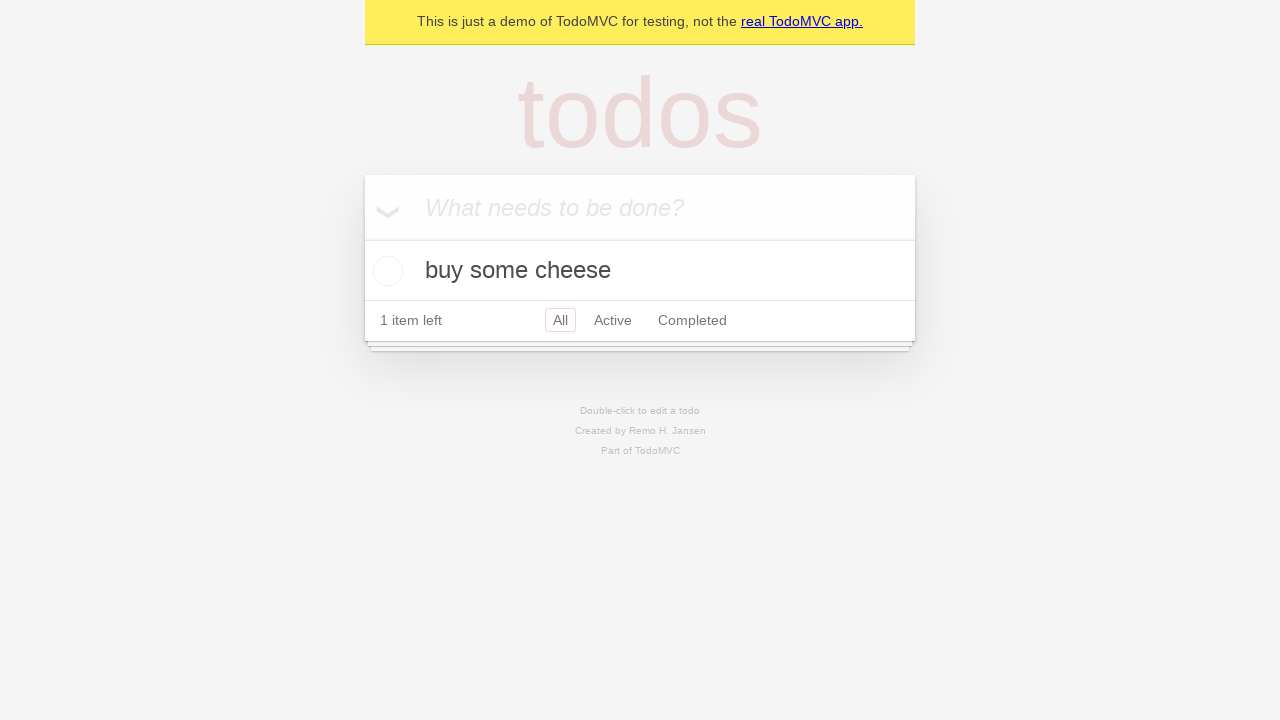

Filled new todo field with 'feed the cat' on .new-todo
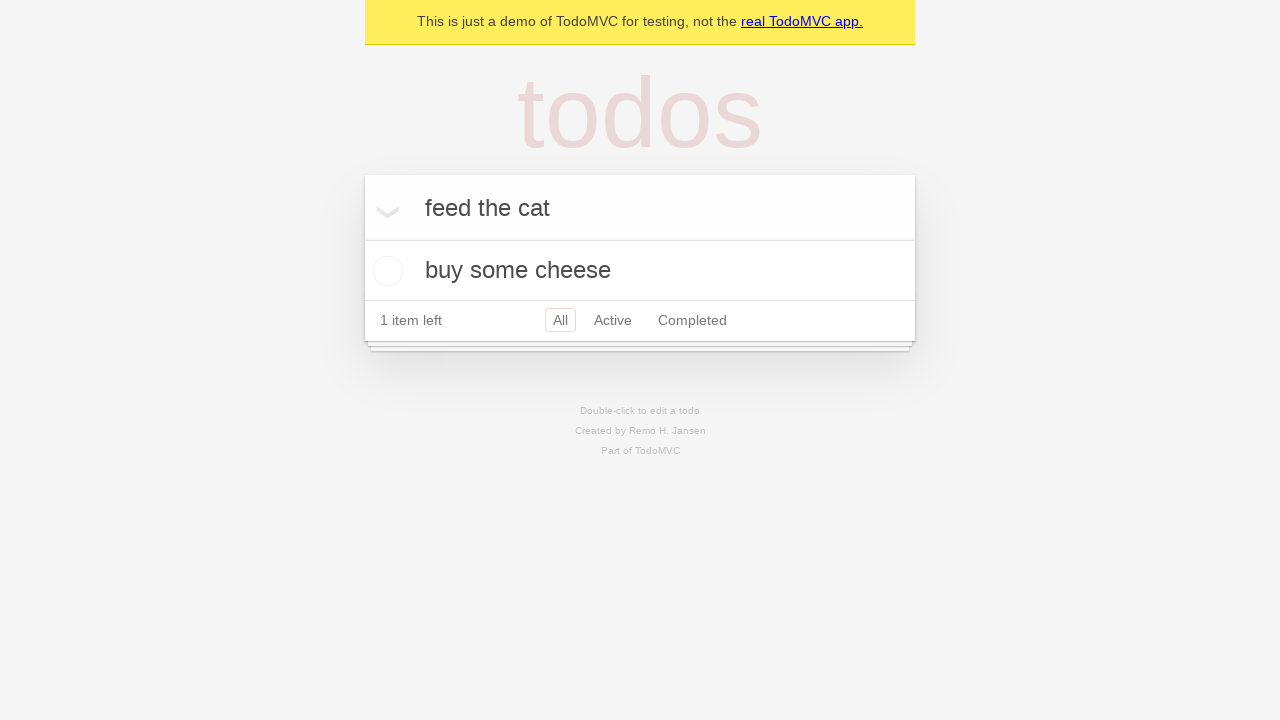

Pressed Enter to create second todo on .new-todo
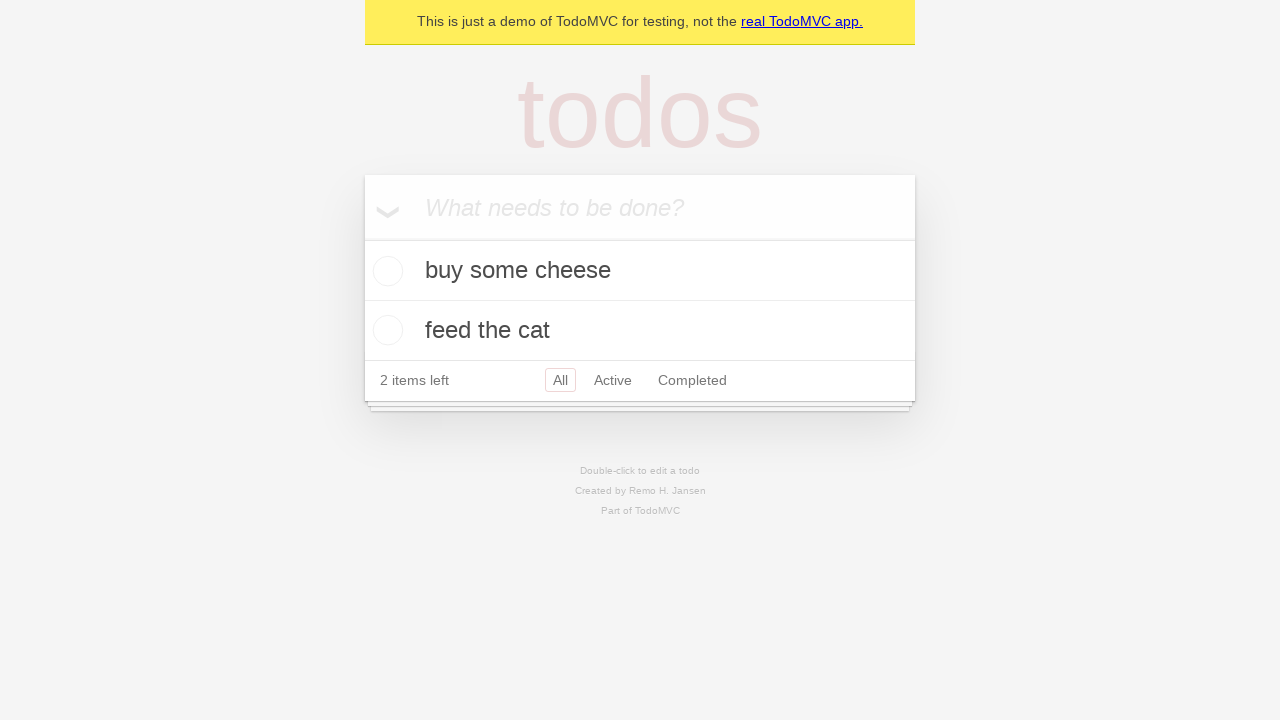

Filled new todo field with 'book a doctors appointment' on .new-todo
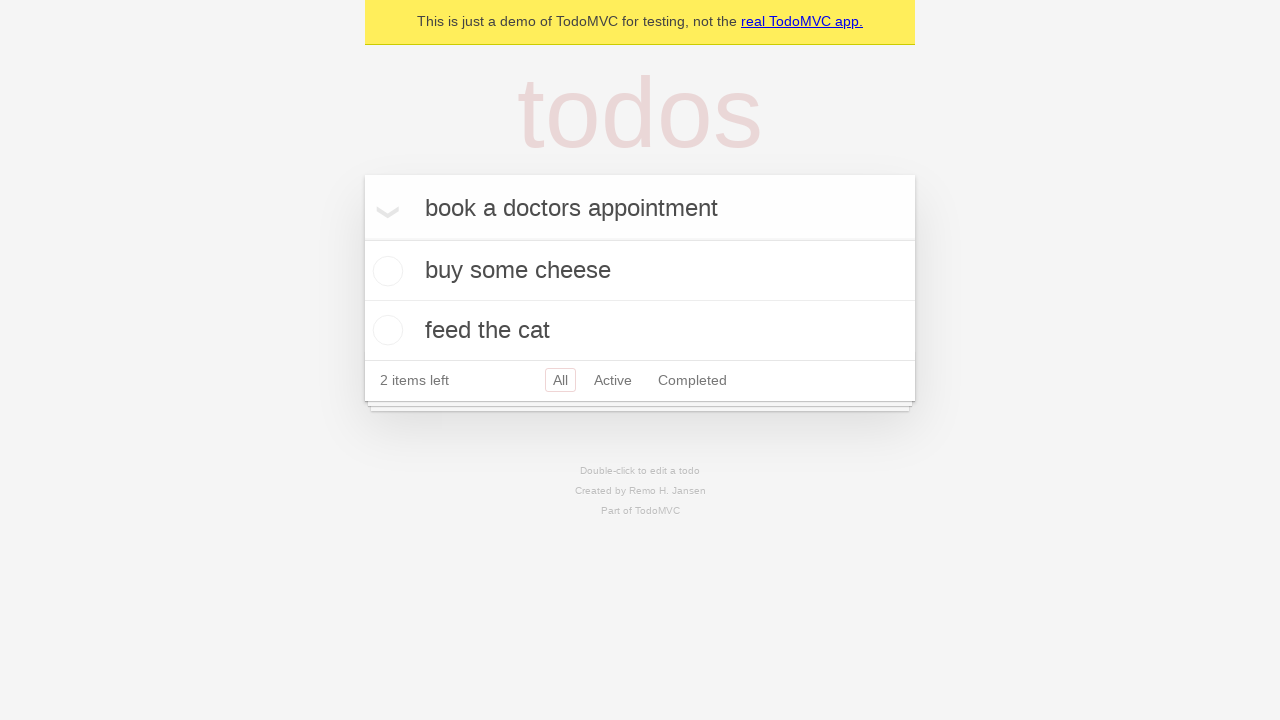

Pressed Enter to create third todo on .new-todo
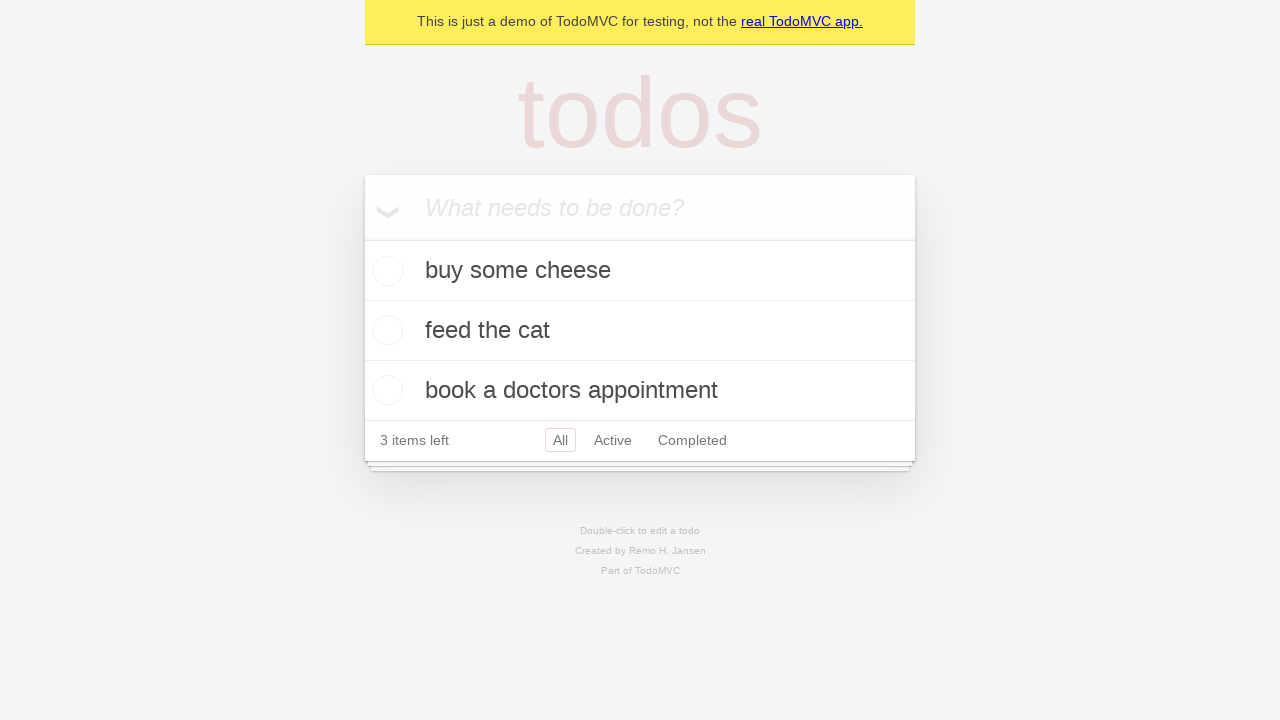

Double-clicked second todo to enter edit mode at (640, 331) on .todo-list li >> nth=1
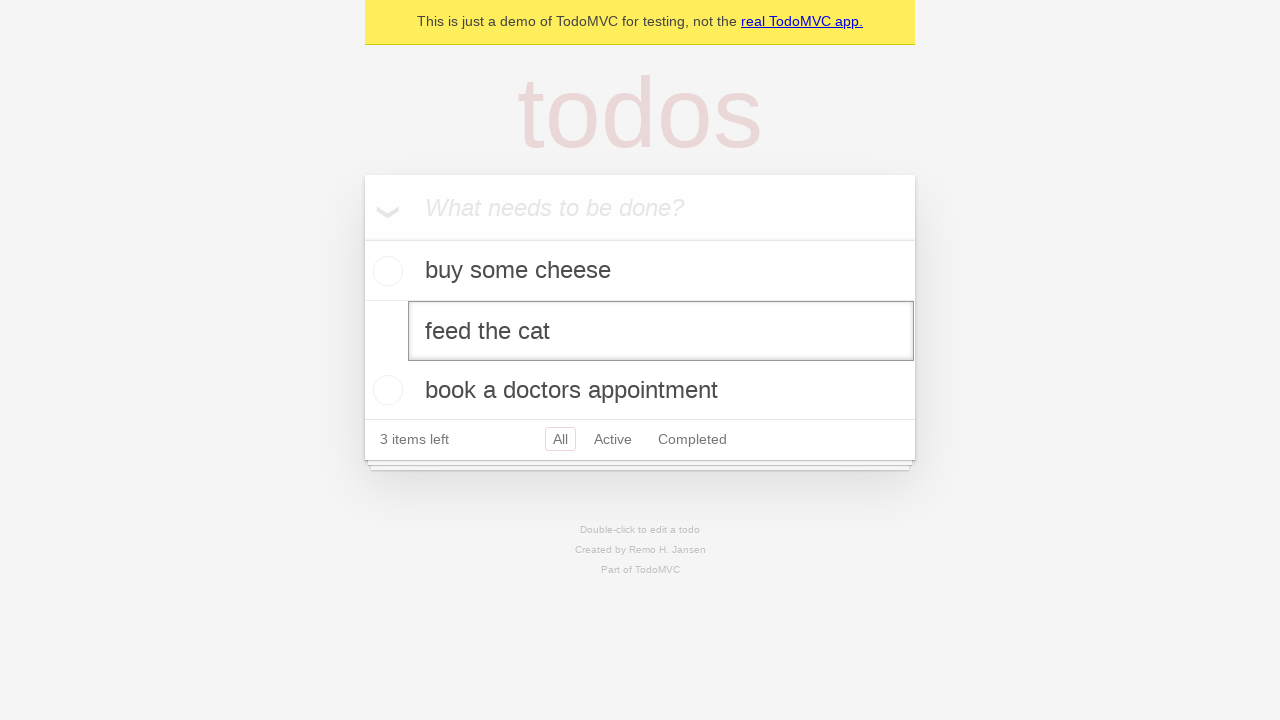

Filled edit field with text containing leading and trailing spaces on .todo-list li >> nth=1 >> .edit
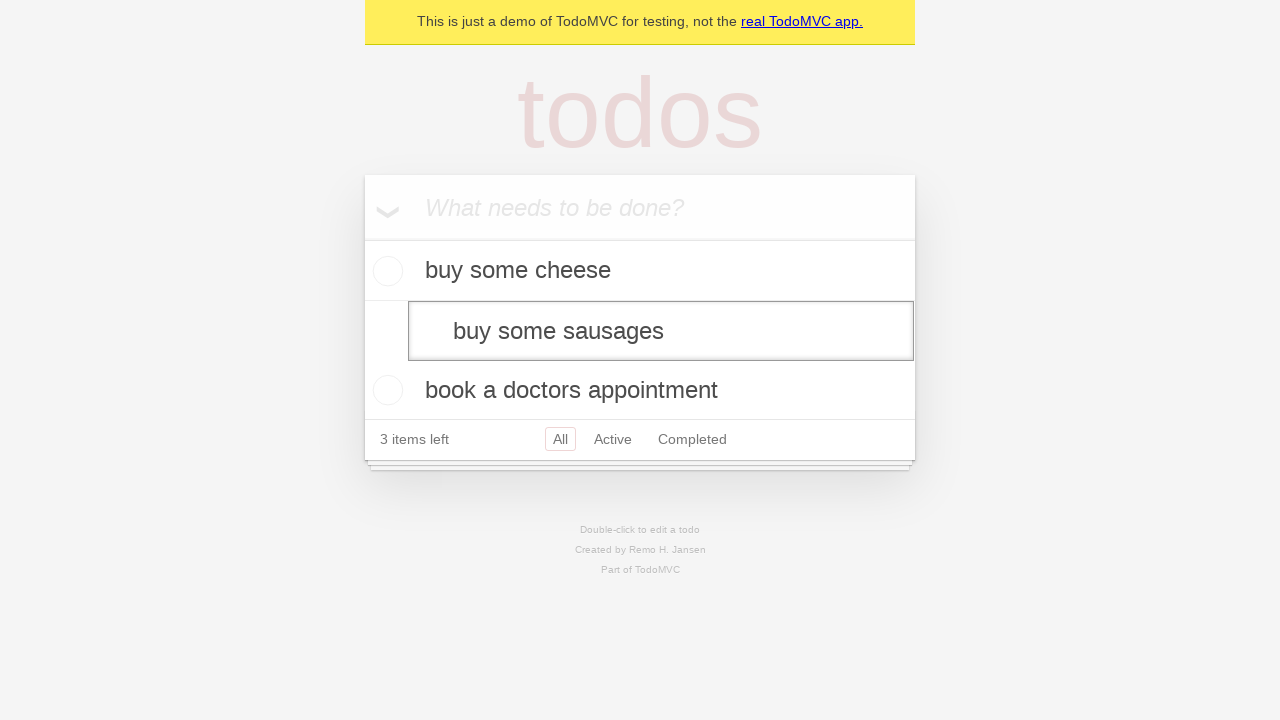

Pressed Enter to save edited todo with spaces trimmed on .todo-list li >> nth=1 >> .edit
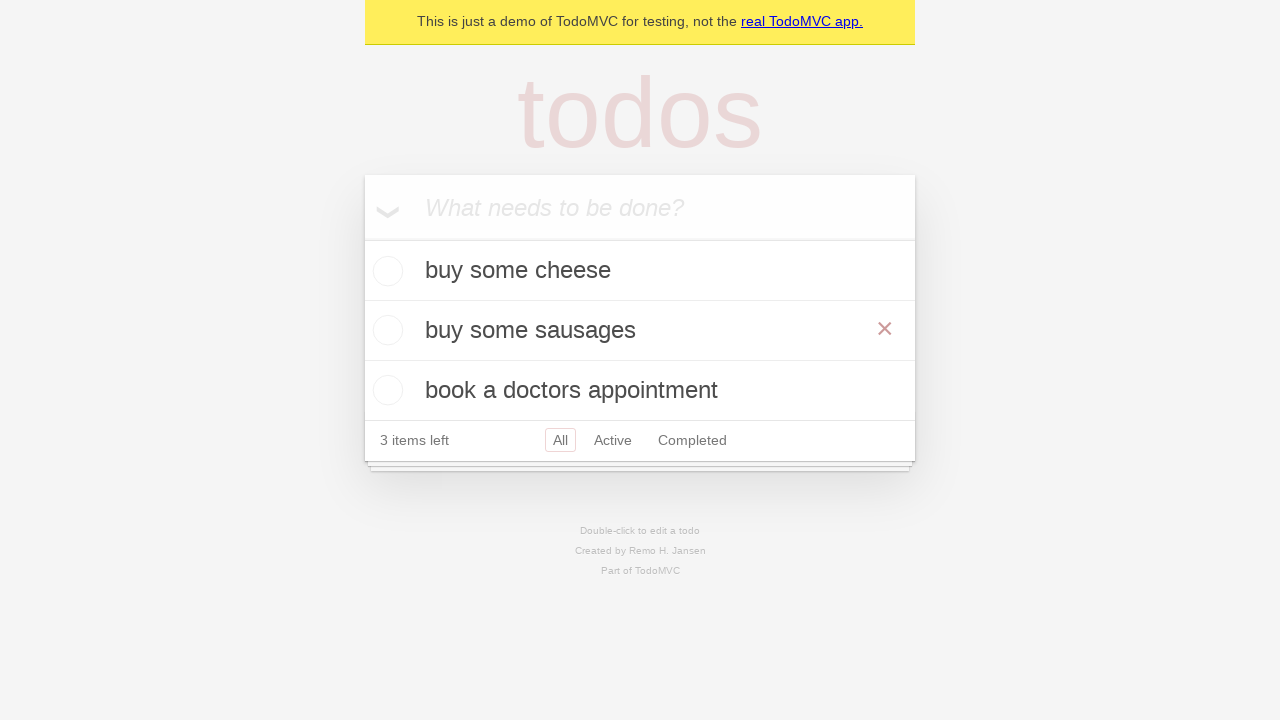

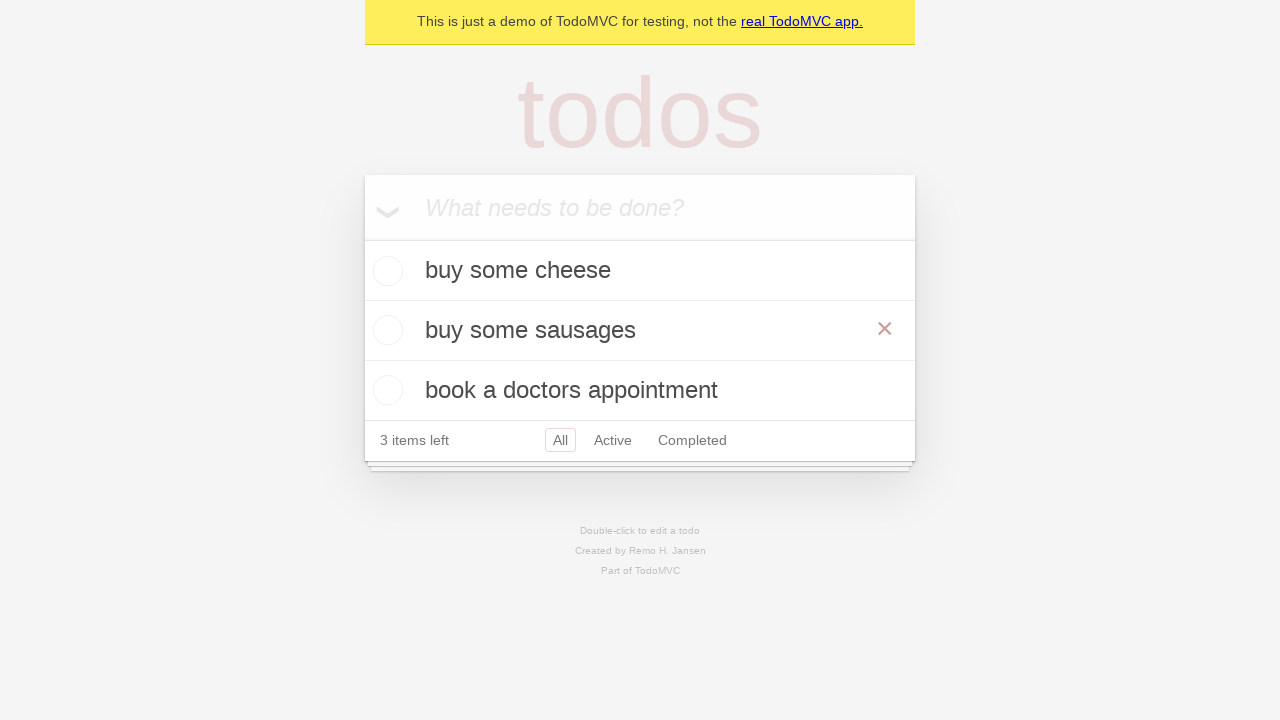